Tests dropdown selection functionality by selecting "Option 2" from a dropdown menu on the Herokuapp demo site

Starting URL: https://the-internet.herokuapp.com/dropdown

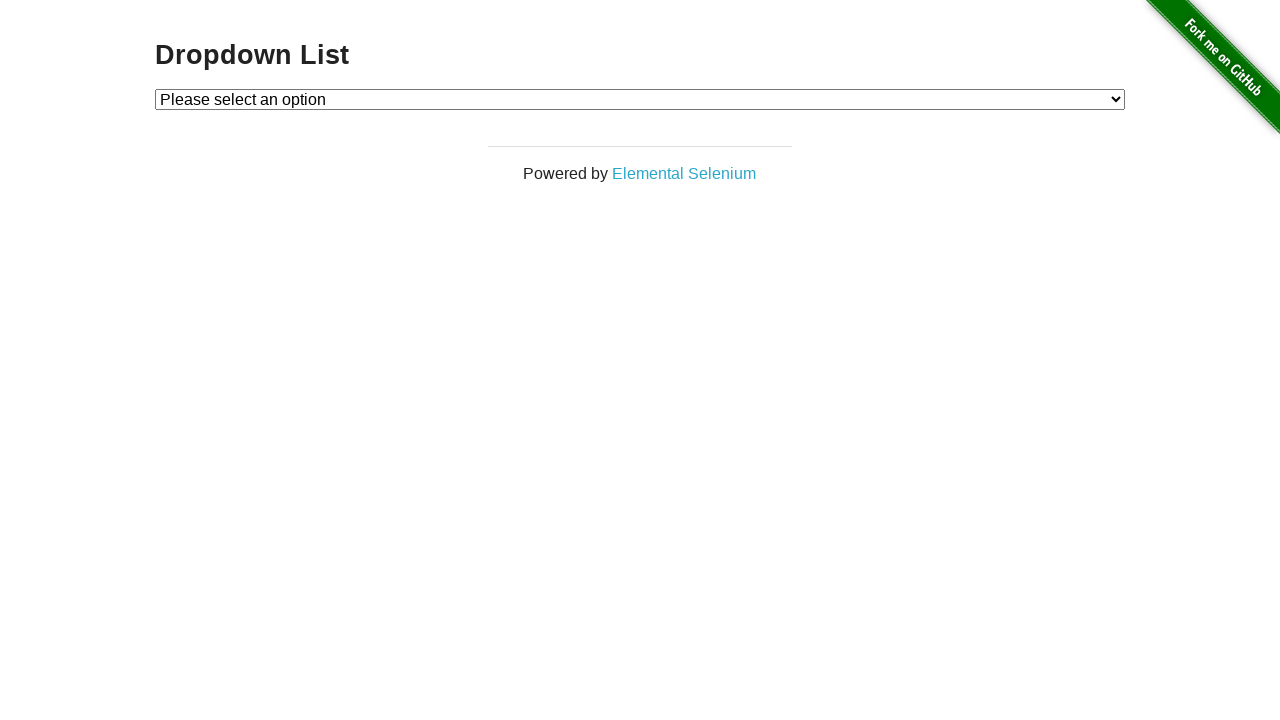

Selected 'Option 2' from the dropdown menu on #dropdown
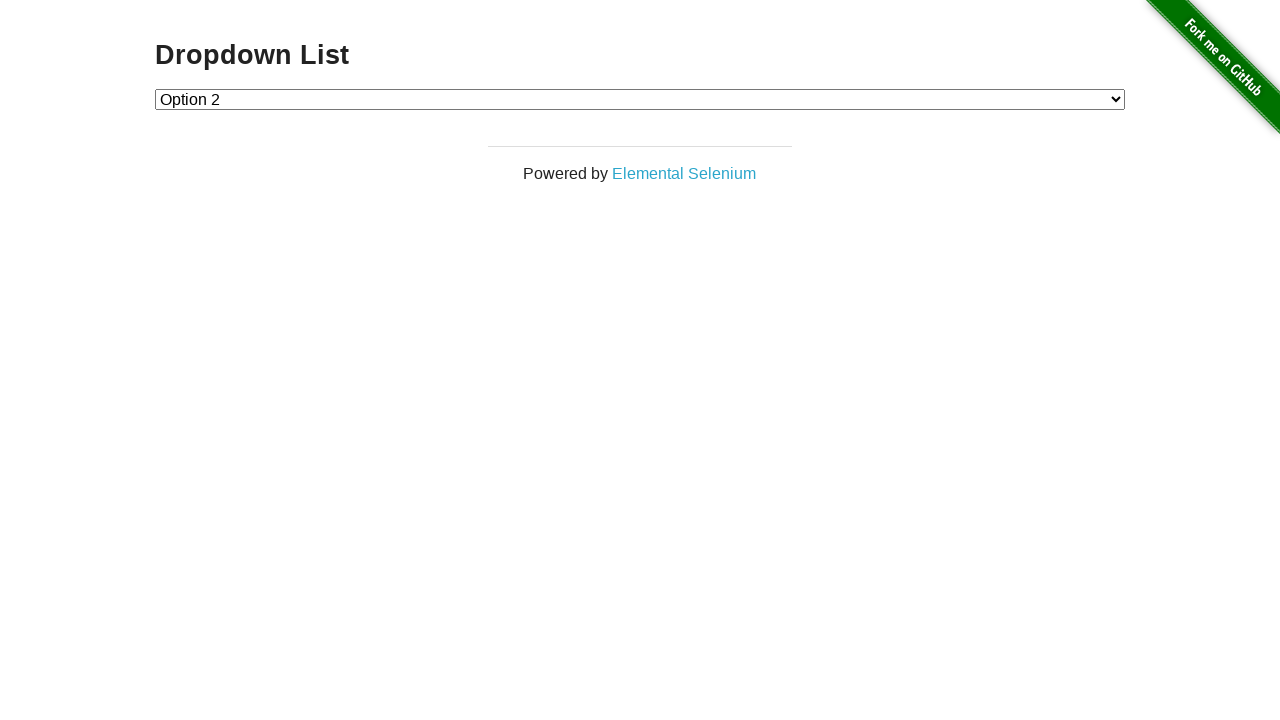

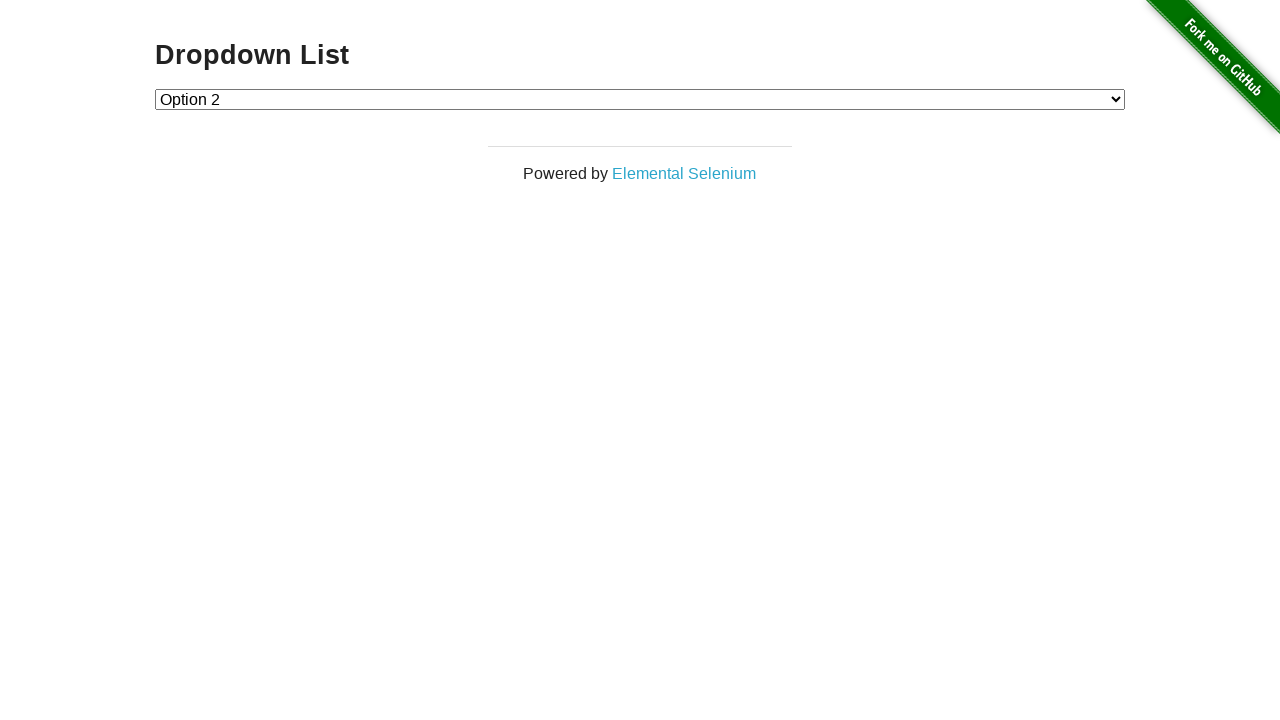